Opens the Flipkart homepage and verifies the page loads successfully

Starting URL: https://flipkart.com

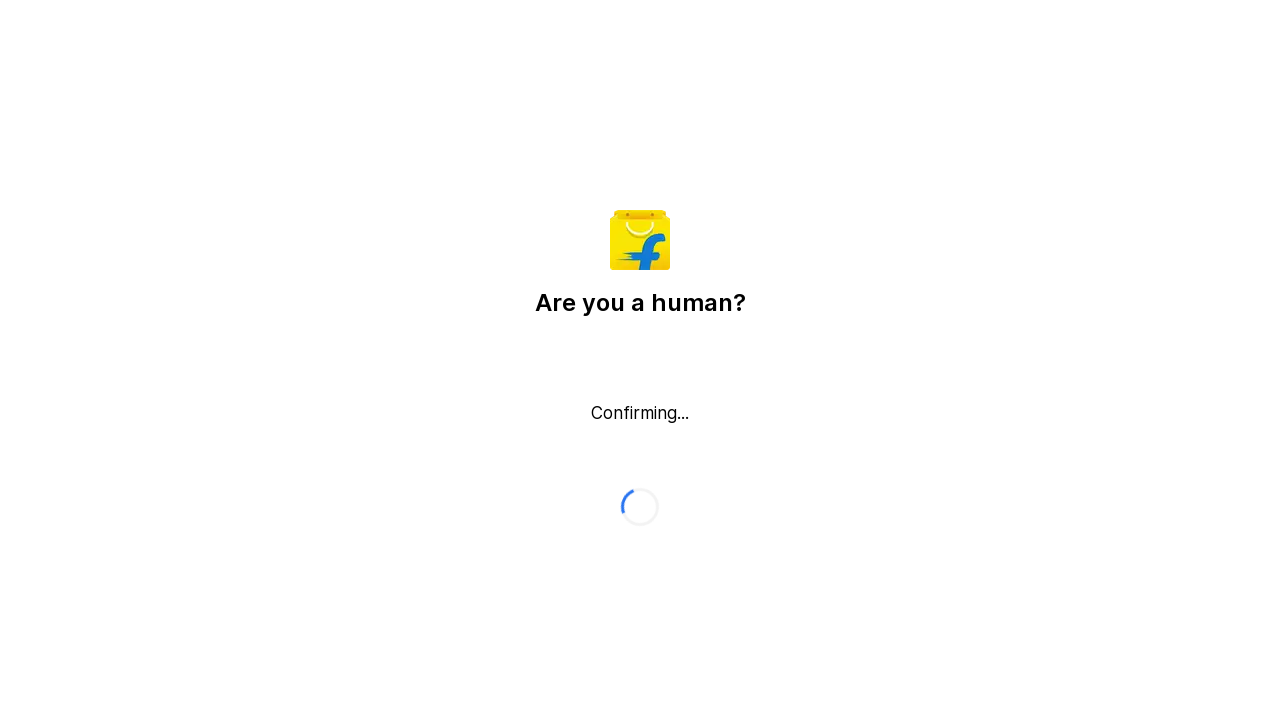

Waited for DOM content to load on Flipkart homepage
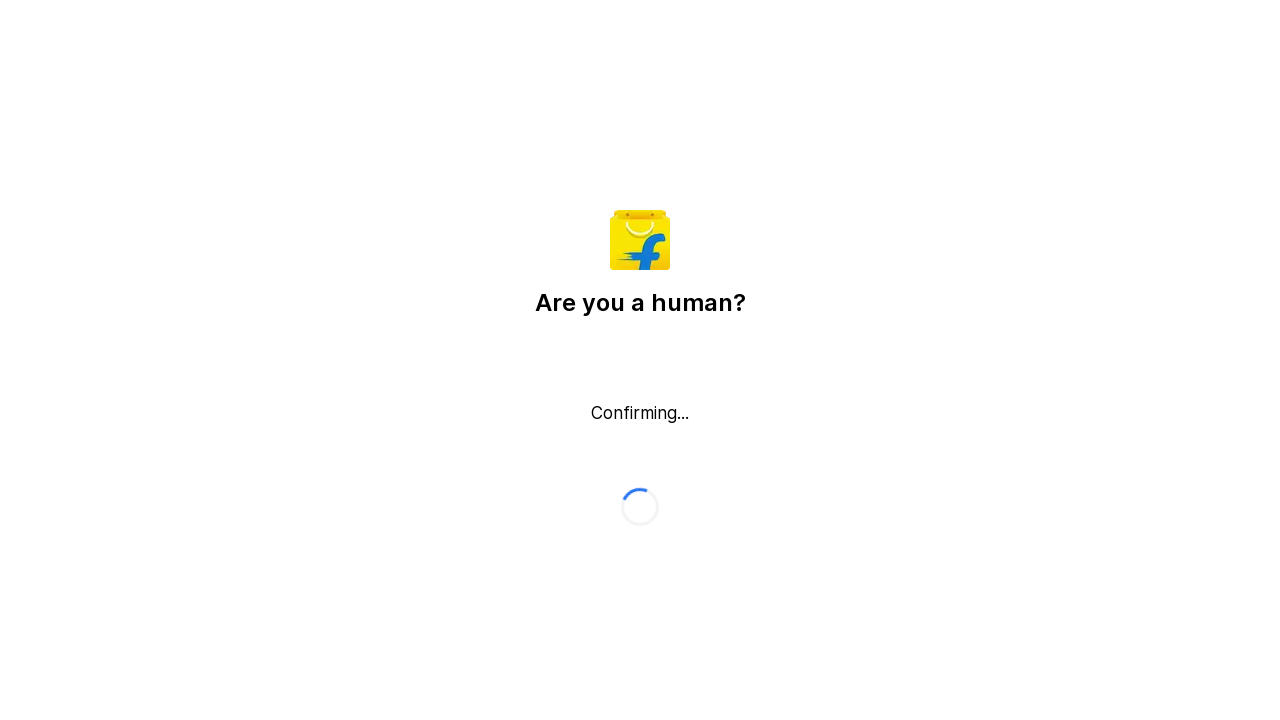

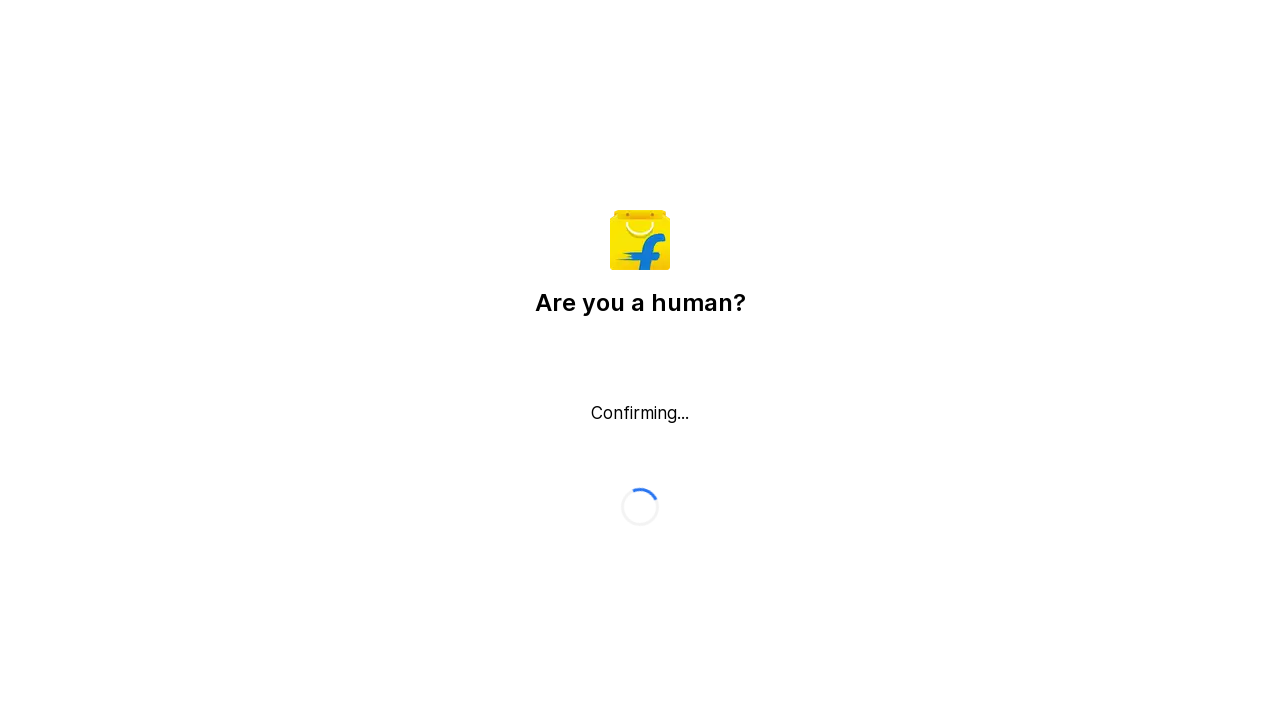